Tests keyboard input functionality by sending the ESCAPE key to an input field and verifying the result message

Starting URL: https://the-internet.herokuapp.com/key_presses

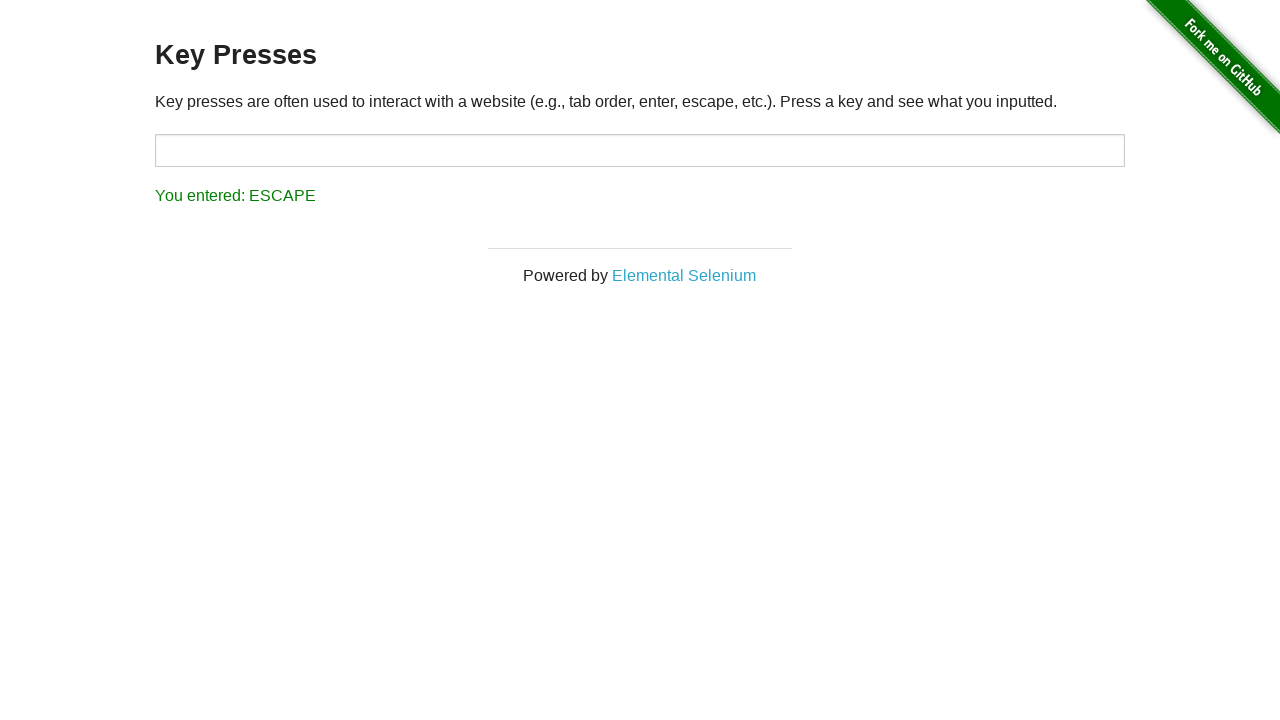

Navigated to key presses test page
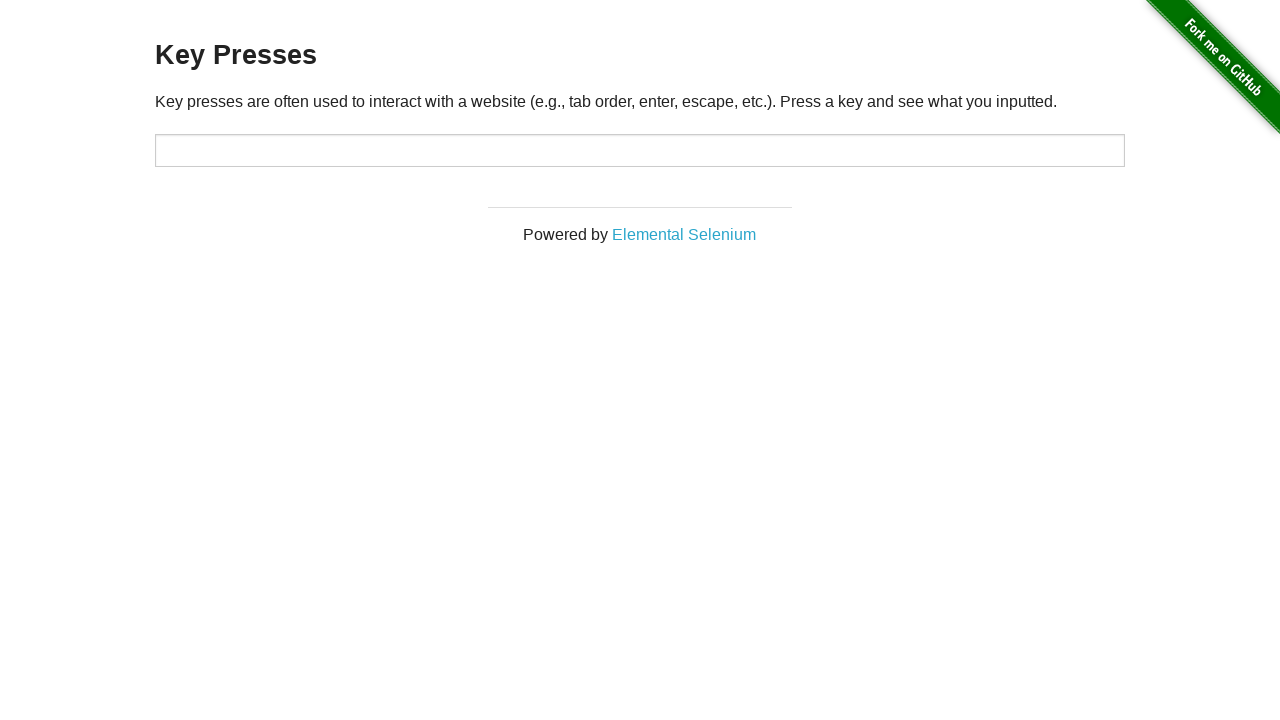

Located target input field
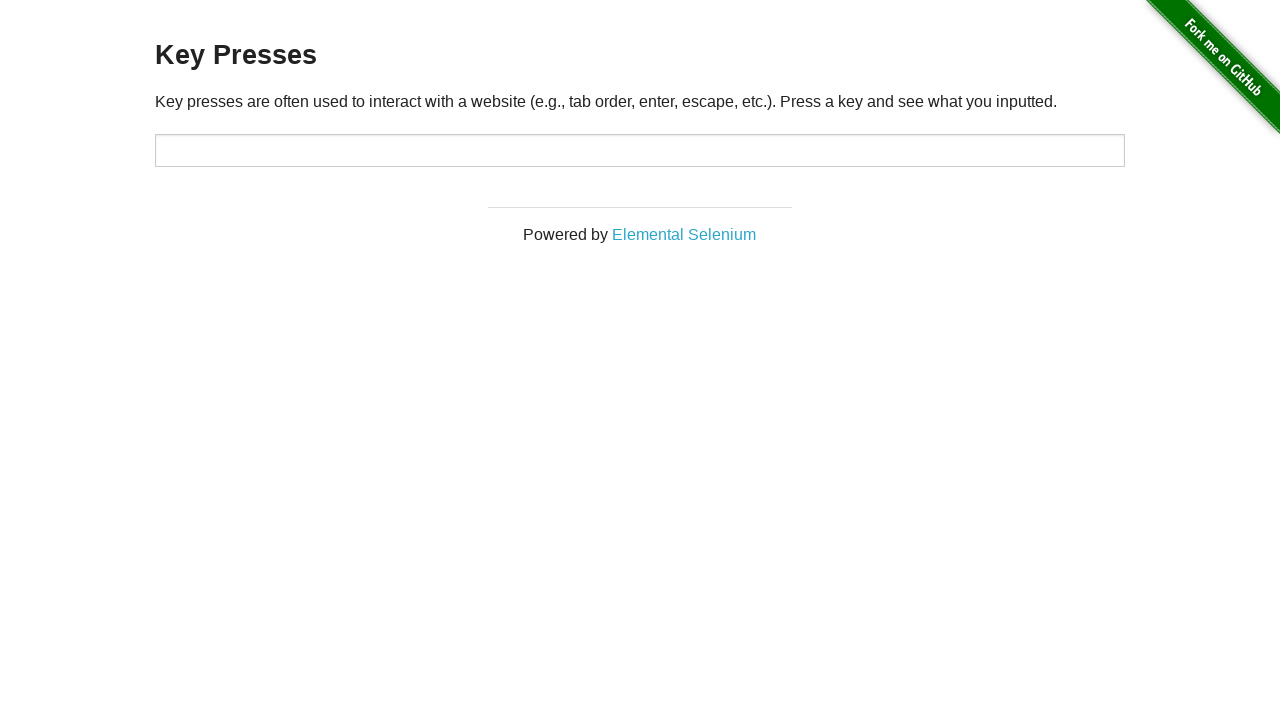

Pressed ESCAPE key in input field on #target
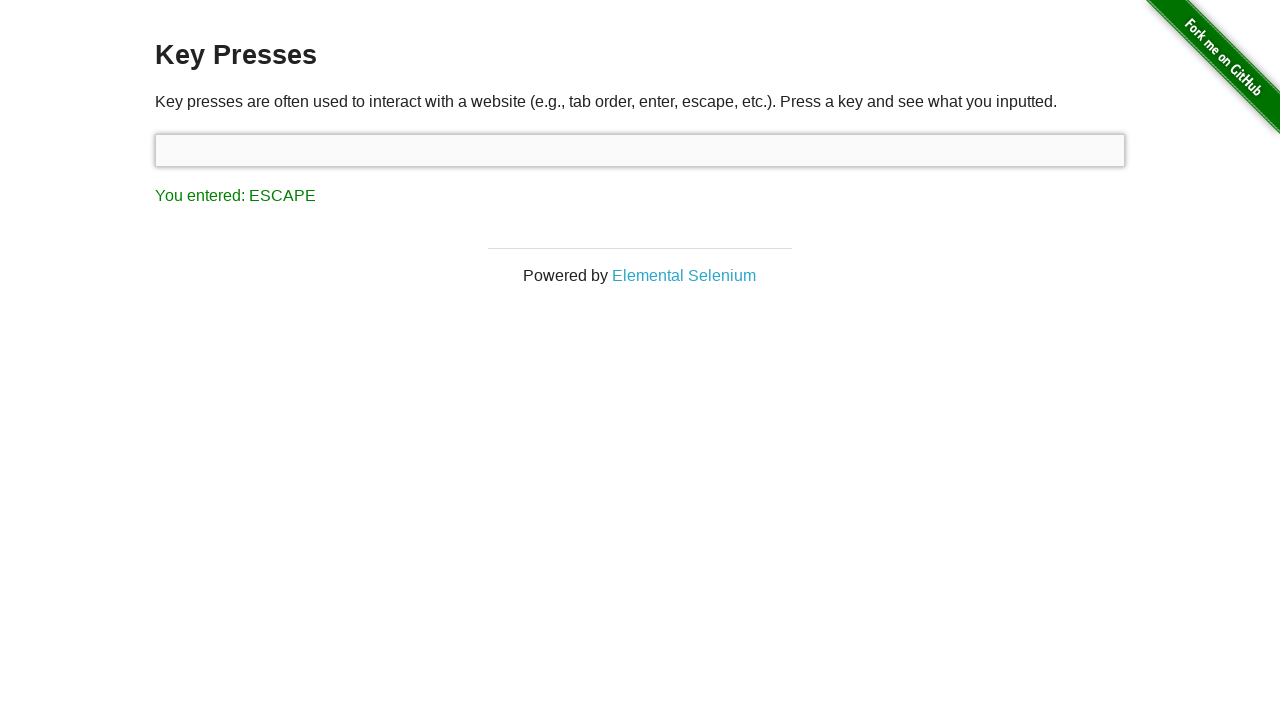

Located result message element
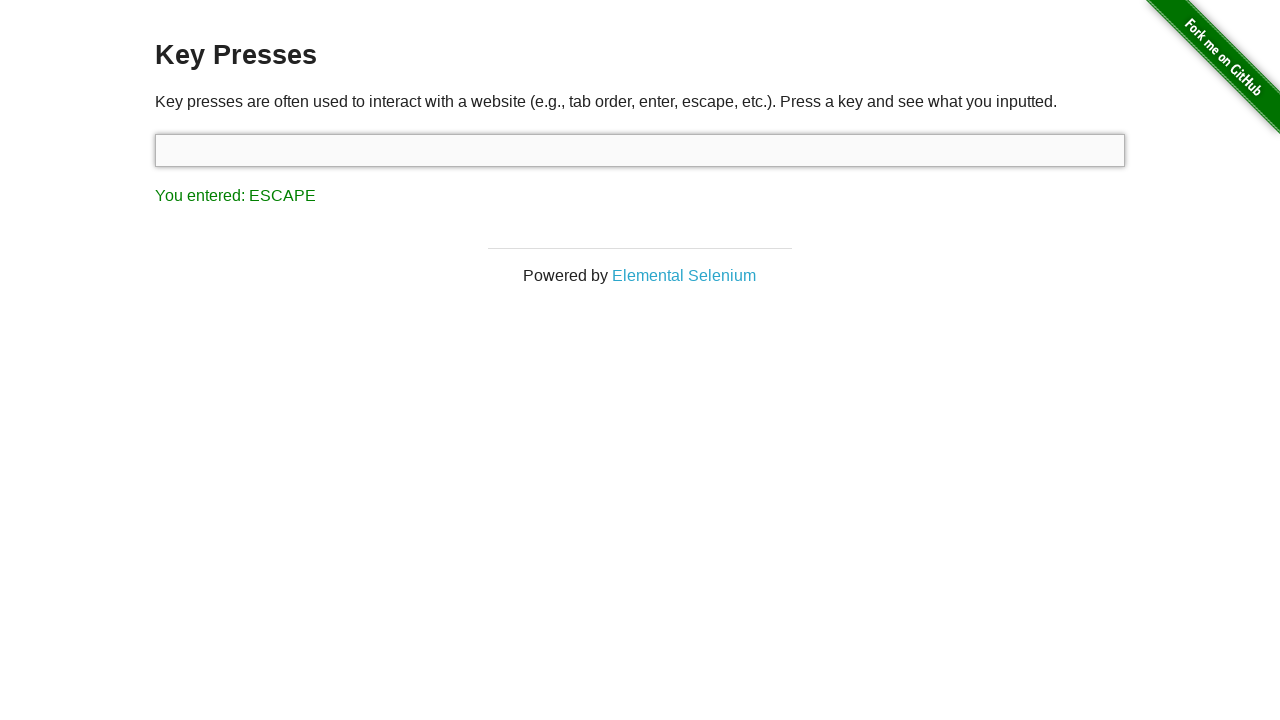

Verified result message displays 'You entered: ESCAPE'
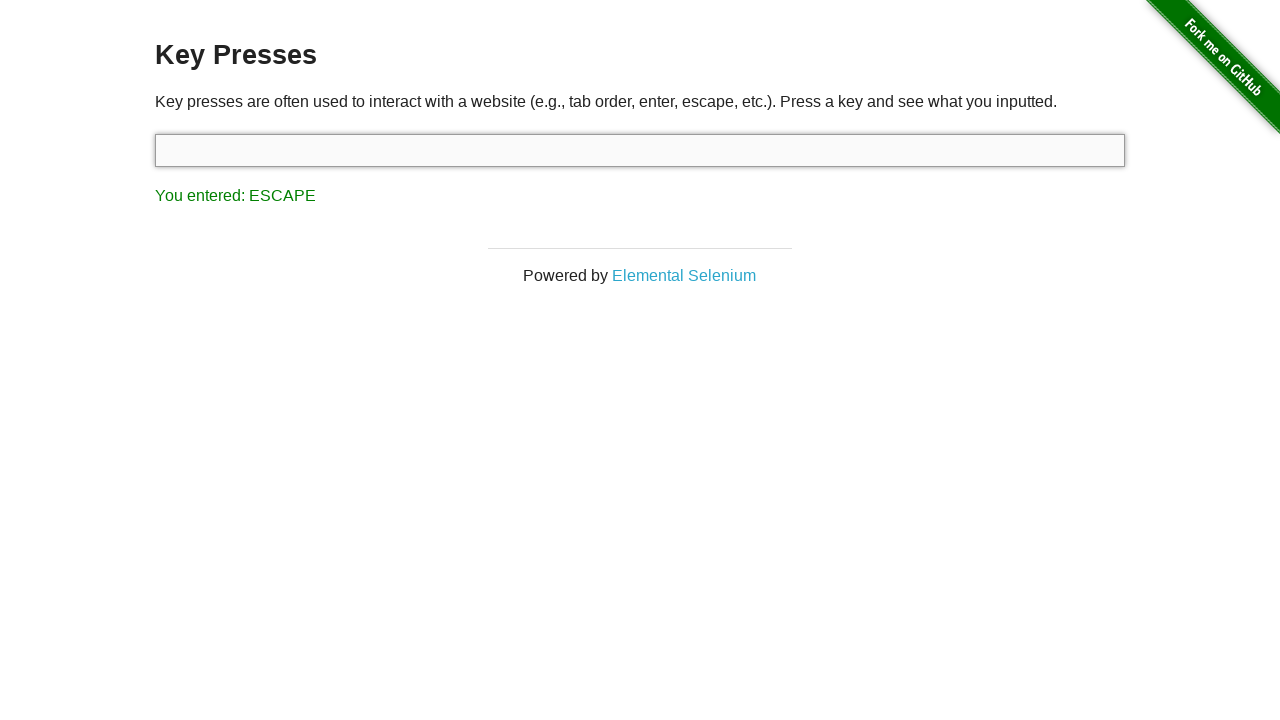

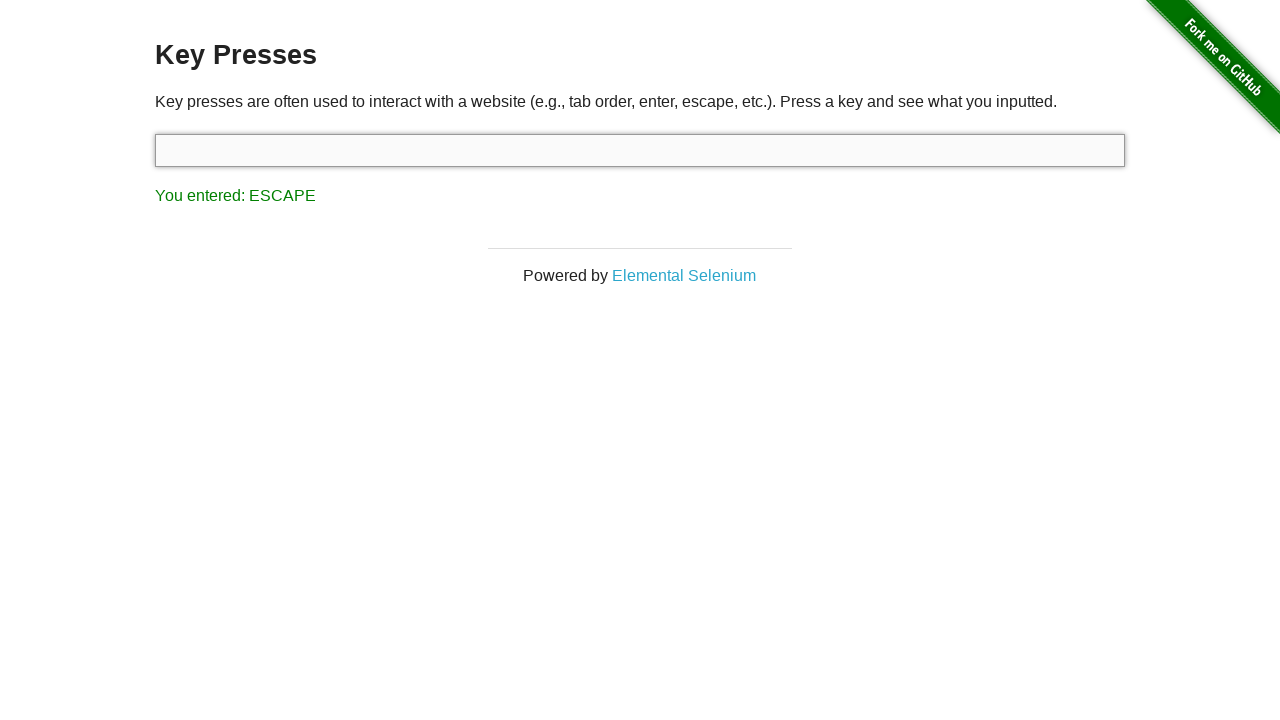